Tests iframe navigation by clicking on nested iframe tab, switching through multiple nested iframes, and entering text in an input field within the innermost iframe

Starting URL: https://demo.automationtesting.in/Frames.html

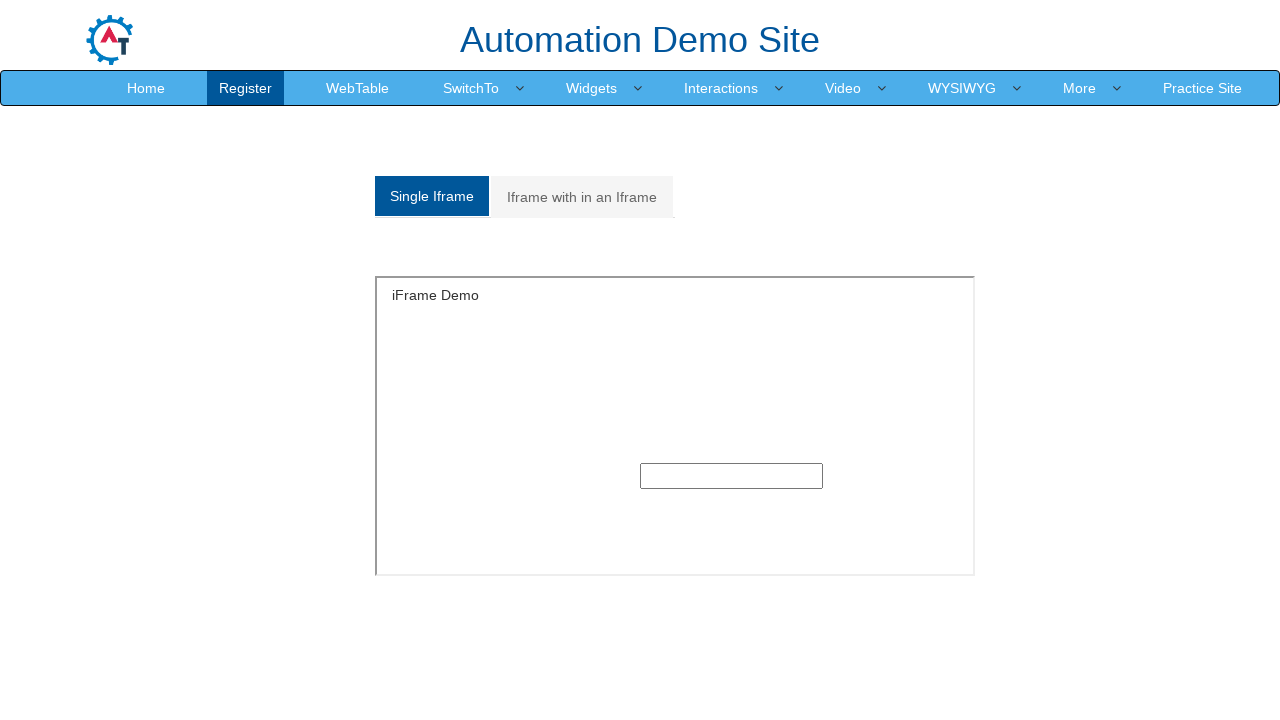

Clicked on 'Iframe with in an Iframe' tab at (582, 197) on xpath=//a[.='Iframe with in an Iframe']
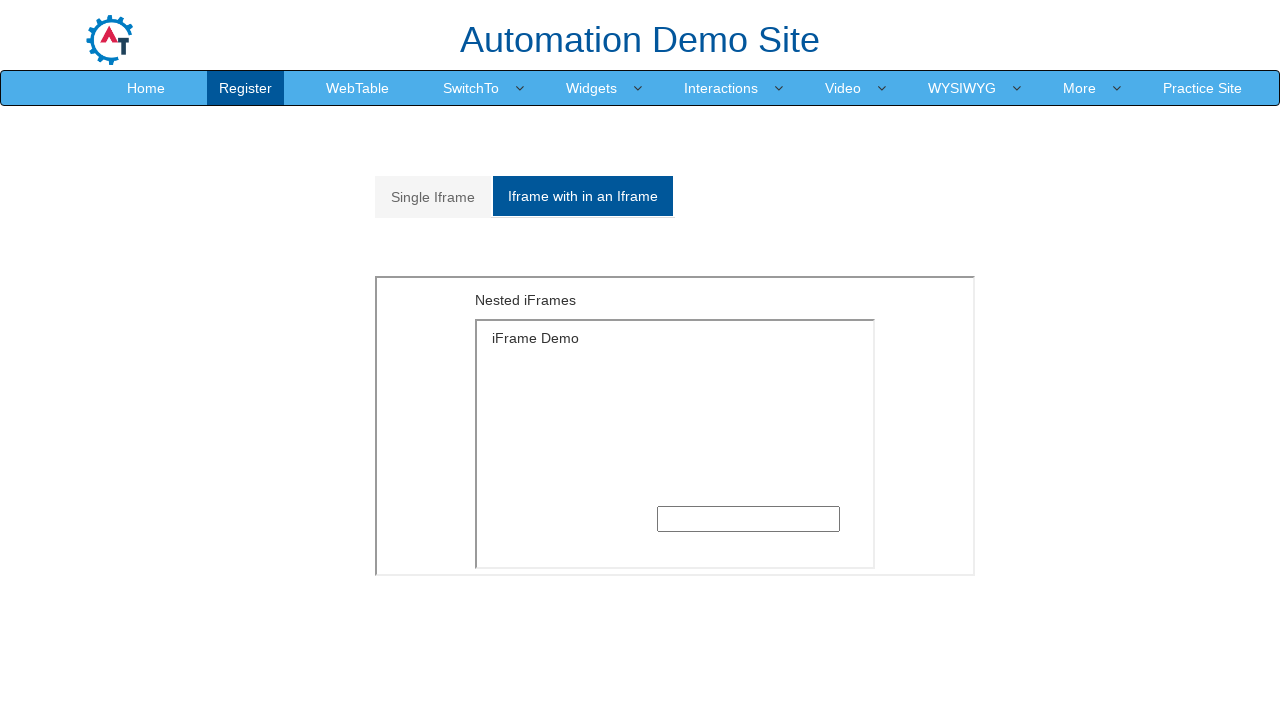

Located outer iframe with src='MultipleFrames.html'
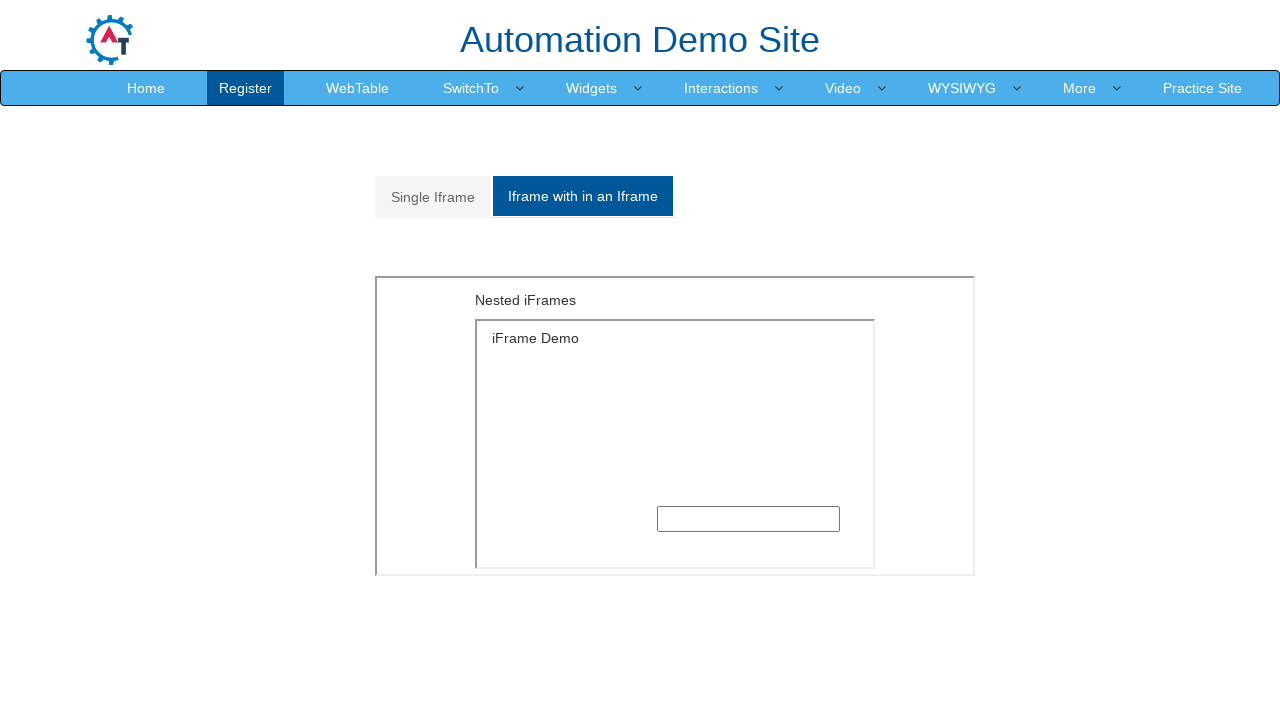

Located inner iframe with src='SingleFrame.html' within outer iframe
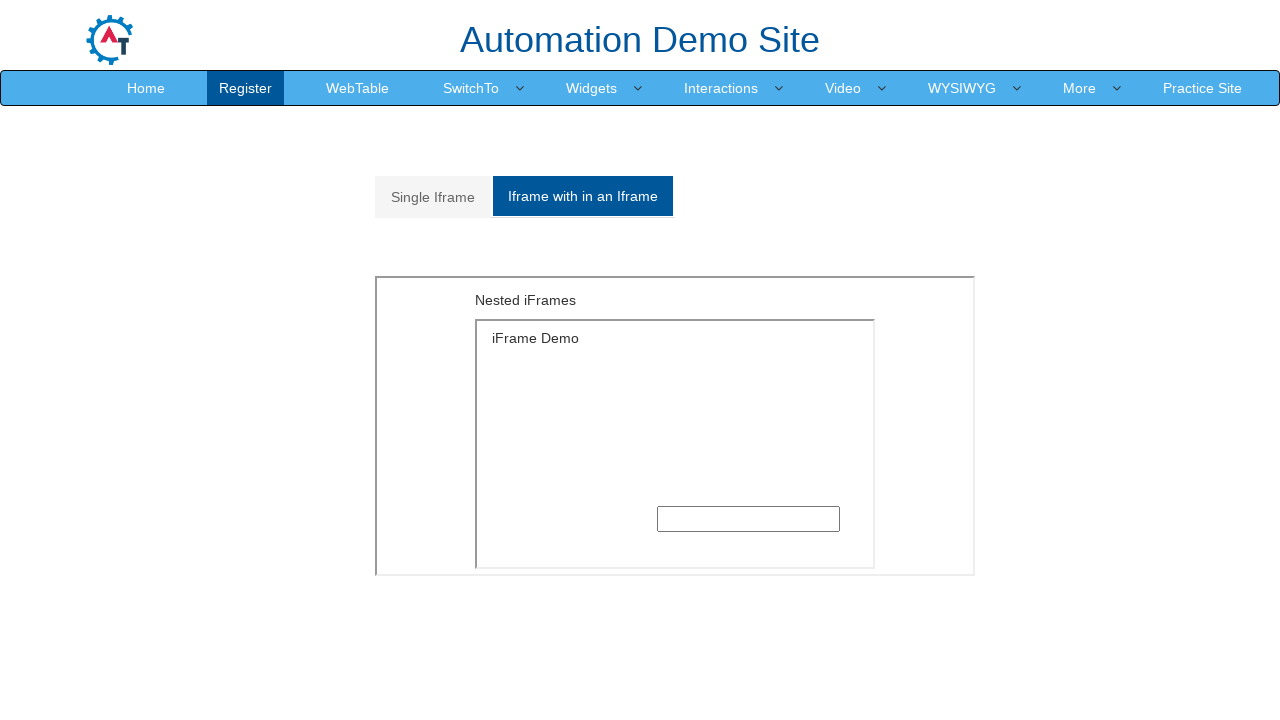

Filled text input field in innermost iframe with 'helloworld' on iframe[src='MultipleFrames.html'] >> internal:control=enter-frame >> iframe[src=
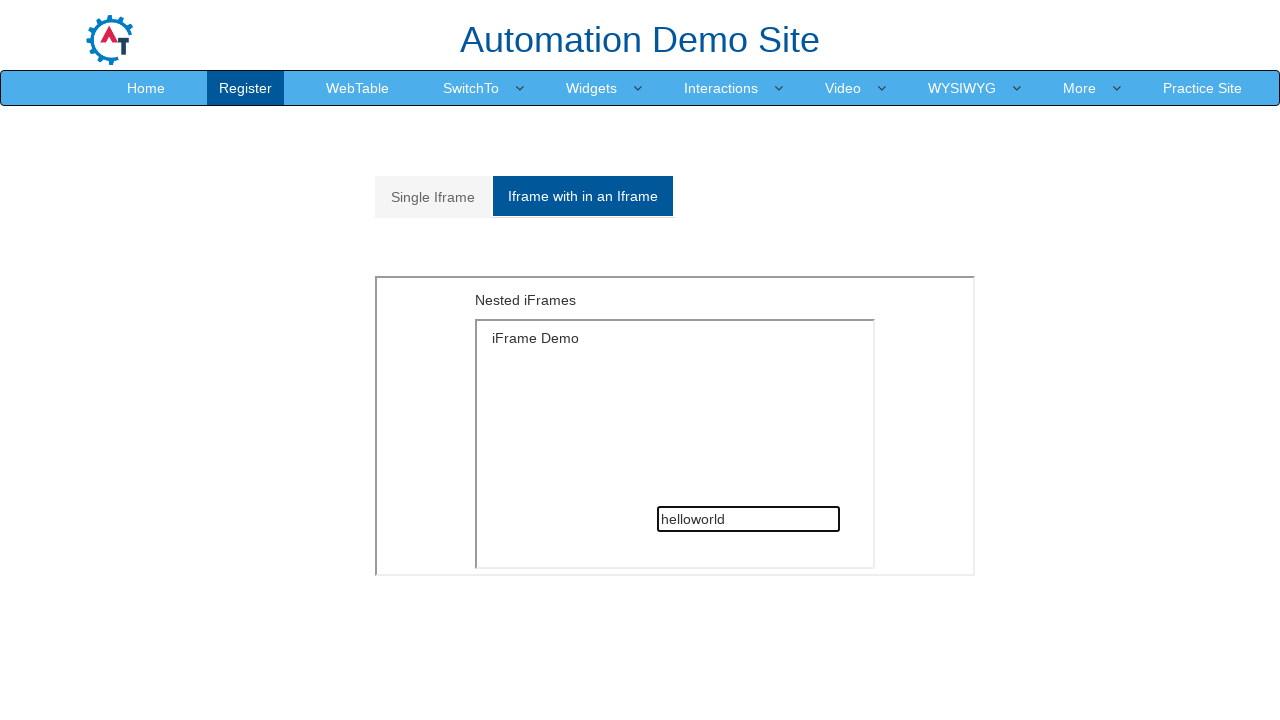

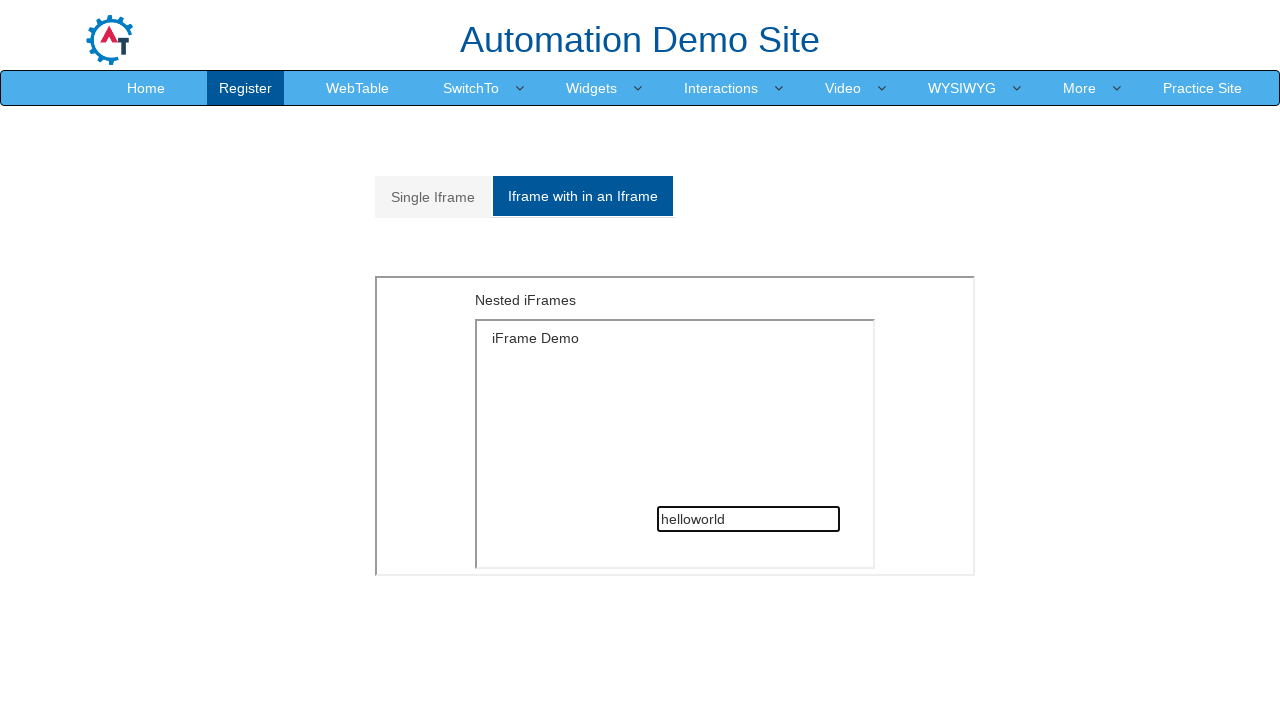